Tests JavaScript confirmation alert handling by clicking a button to trigger the alert, accepting it, and verifying the result message displays correctly on the page.

Starting URL: http://the-internet.herokuapp.com/javascript_alerts

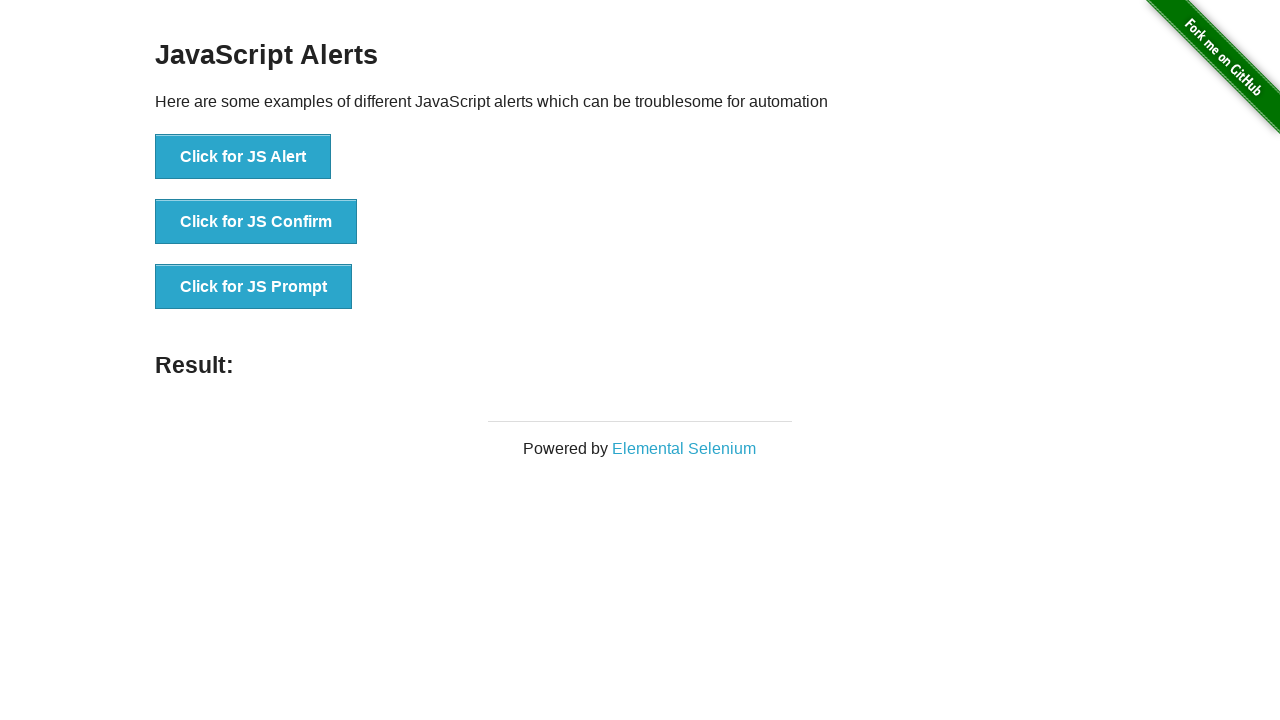

Clicked the second button to trigger JavaScript confirmation alert at (256, 222) on css=button >> nth=1
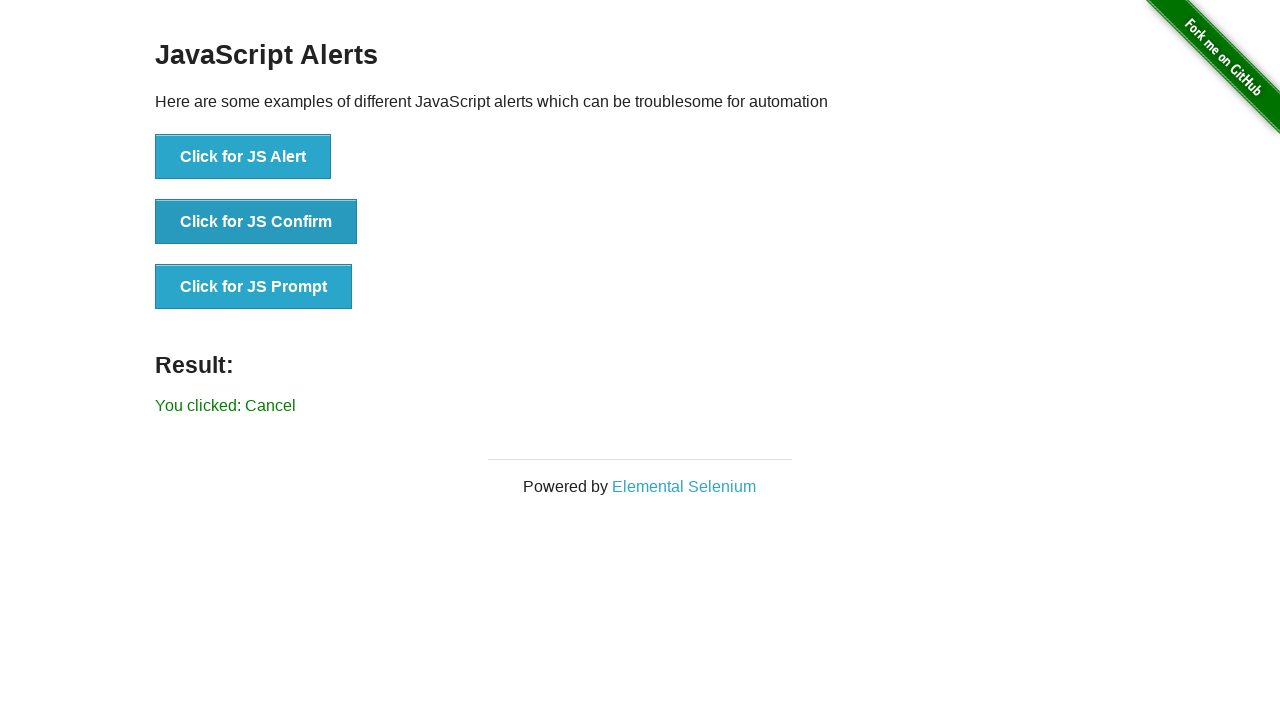

Set up dialog handler to accept confirmation alerts
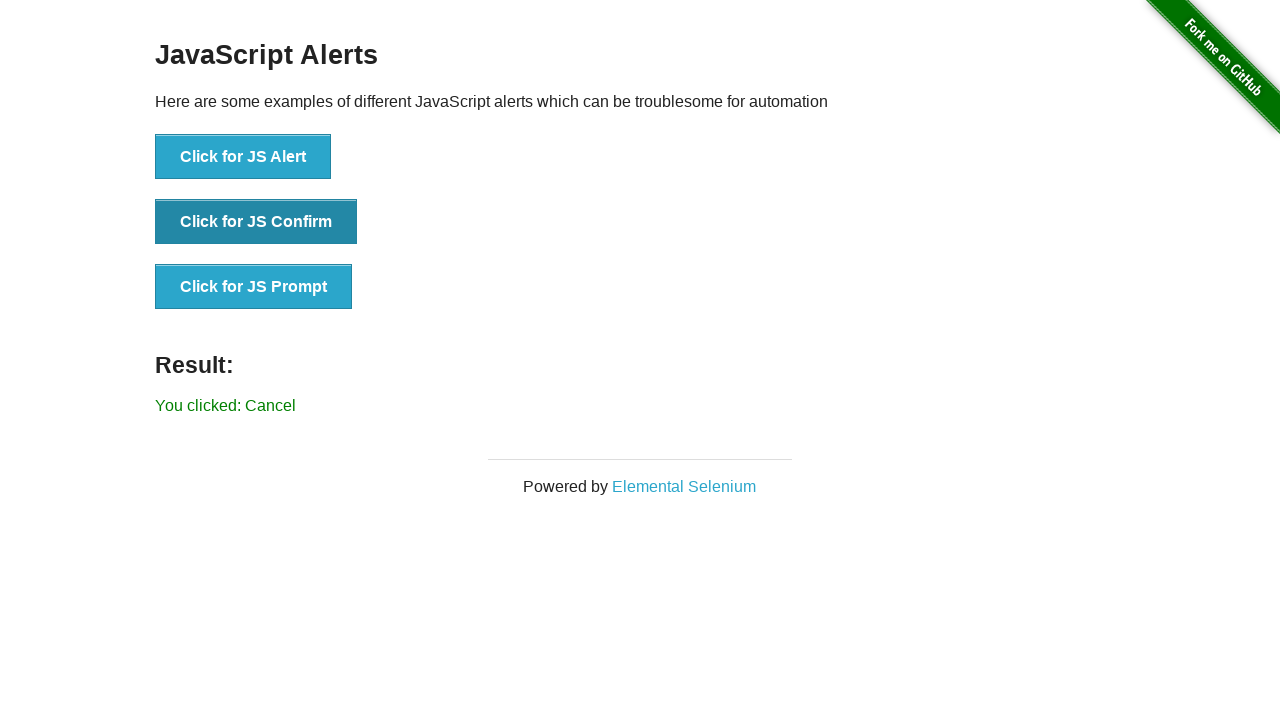

Configured dialog handler function to accept alerts
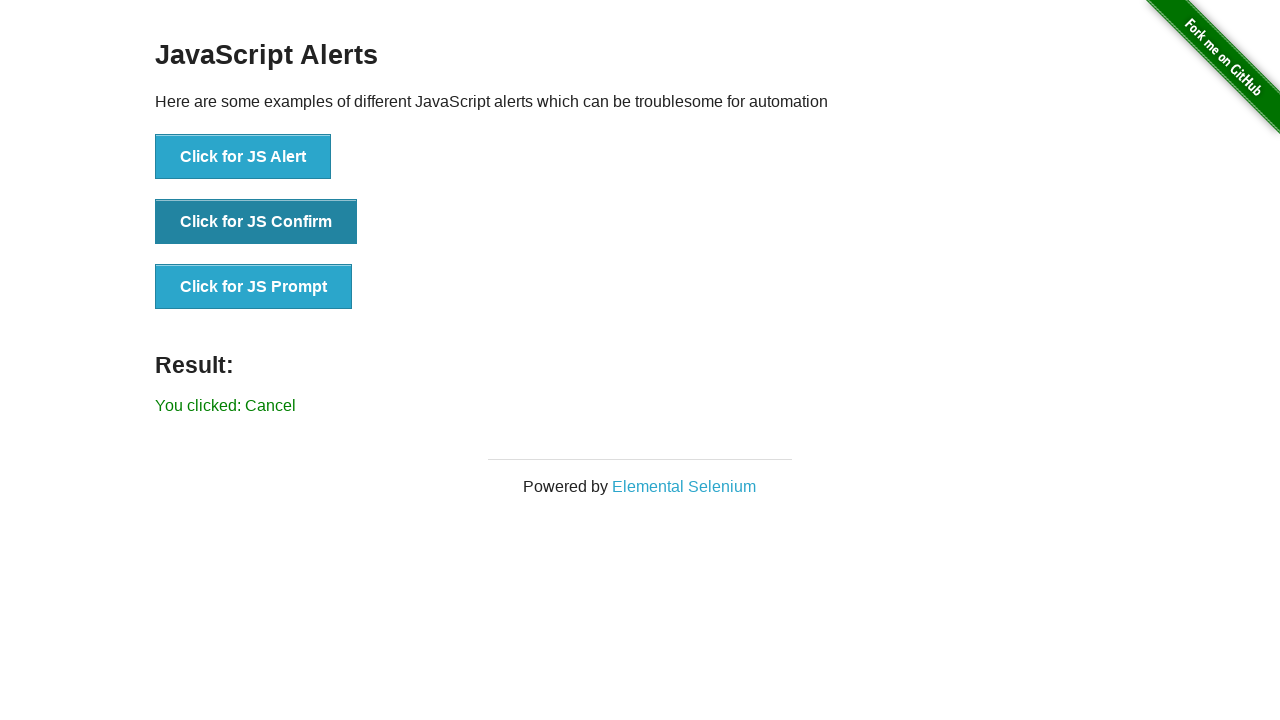

Clicked the second button to trigger confirmation alert at (256, 222) on button >> nth=1
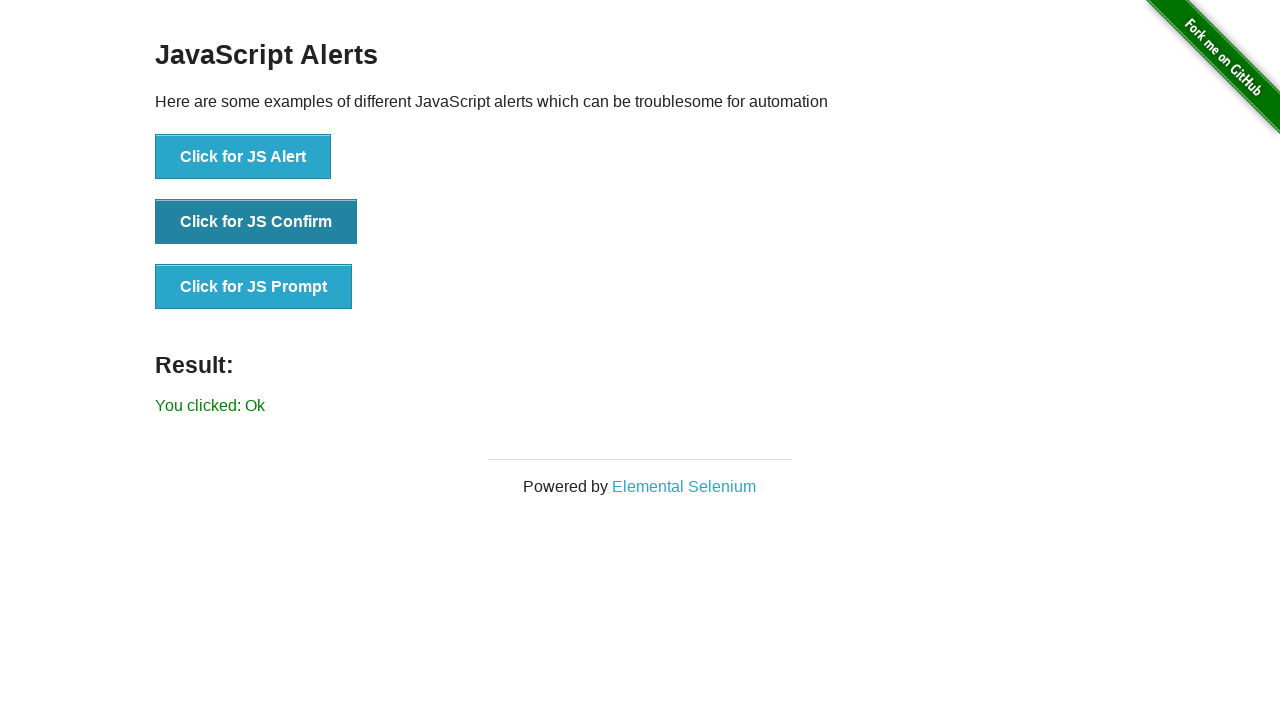

Result message element loaded on page
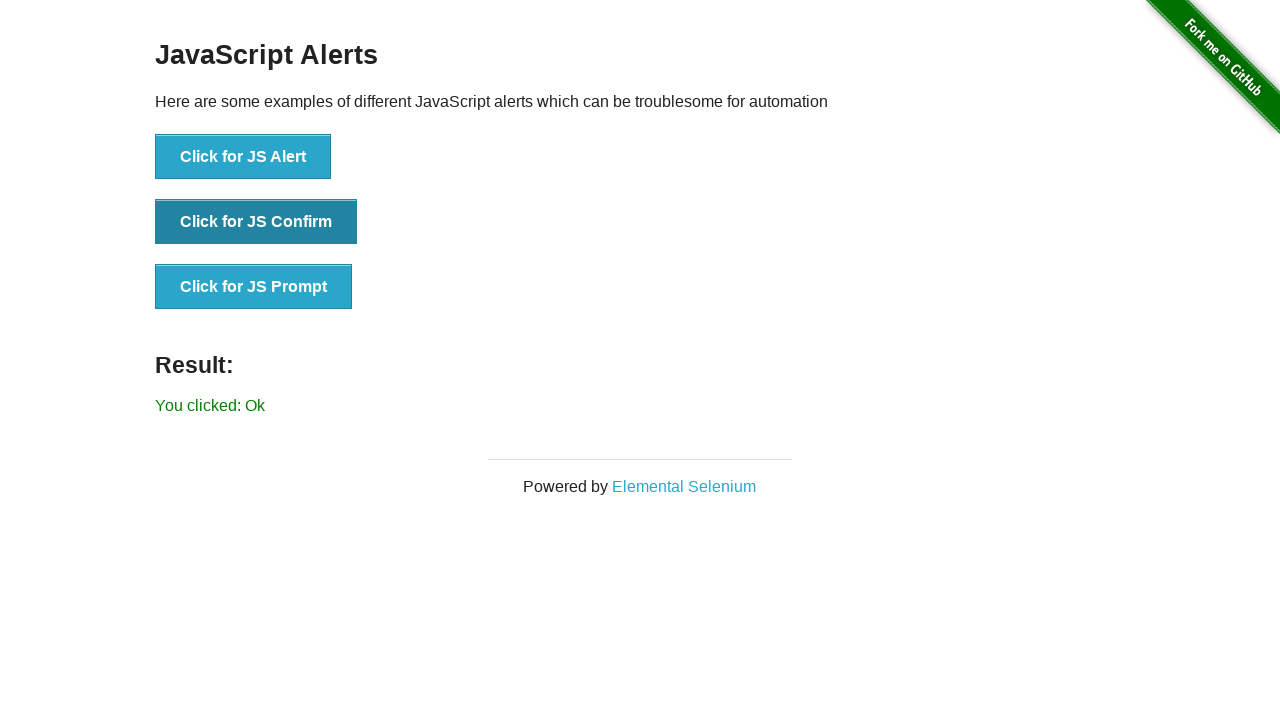

Retrieved result text from page
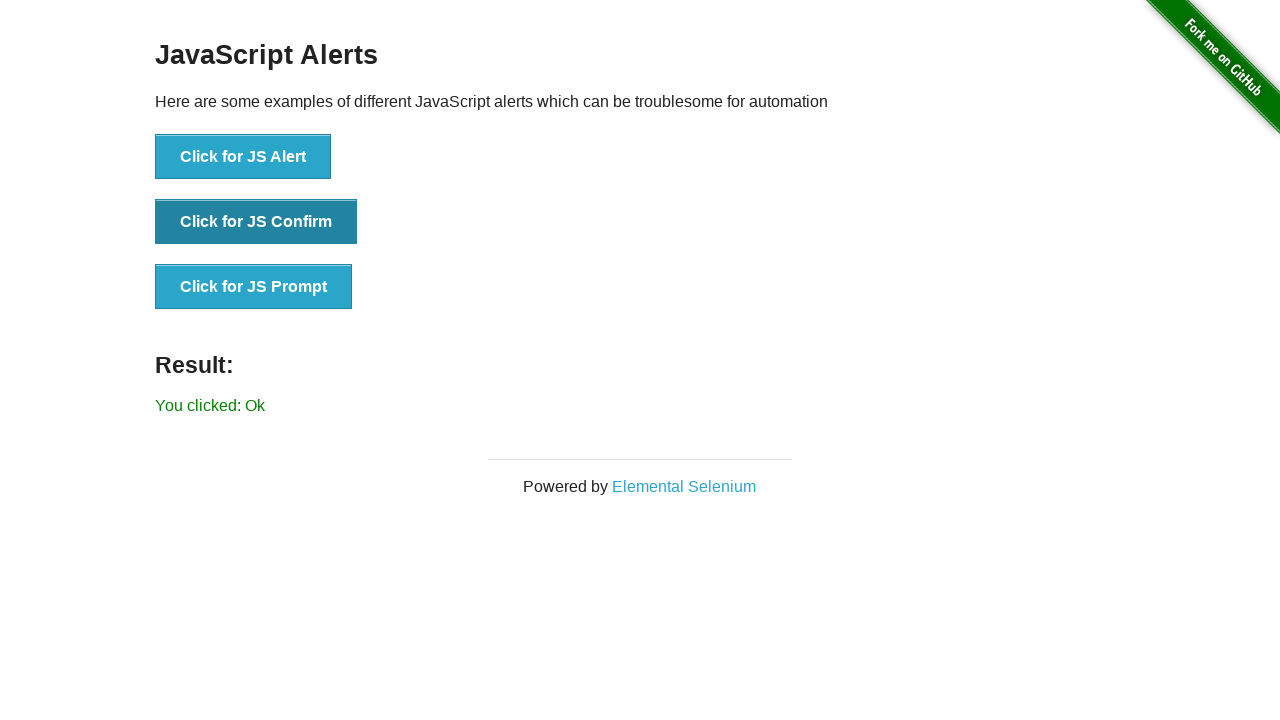

Verified result text matches 'You clicked: Ok'
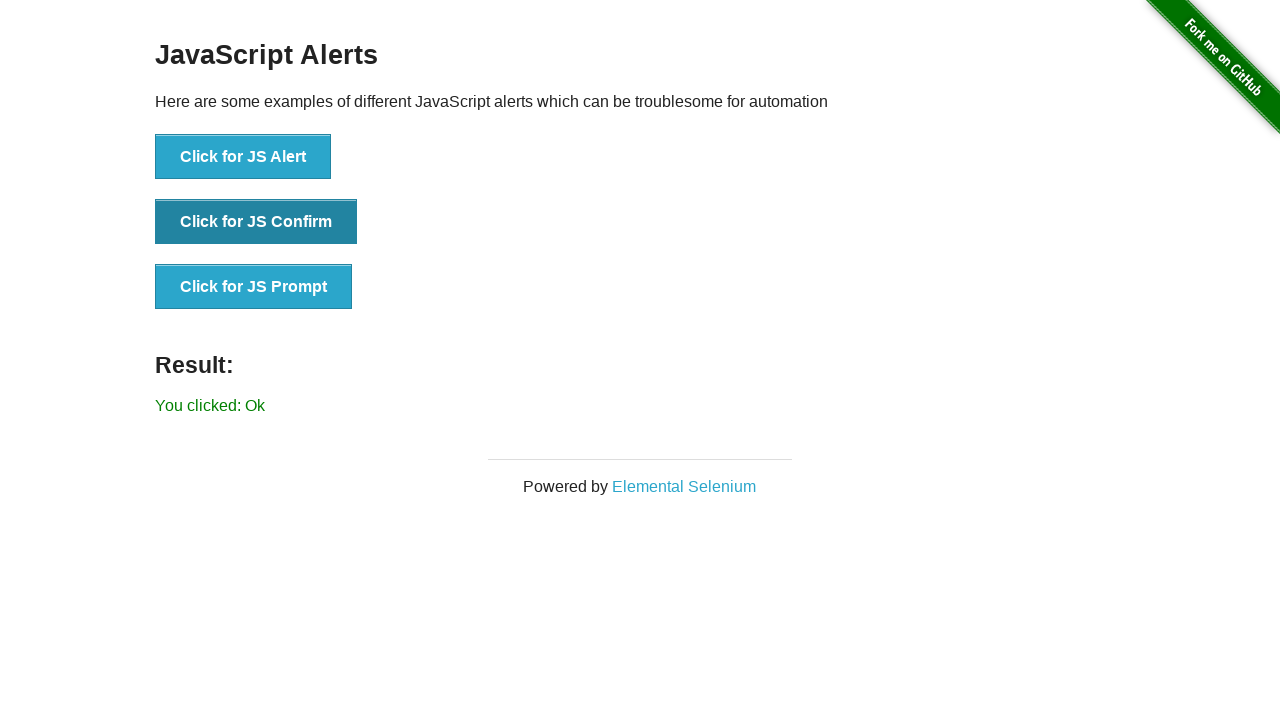

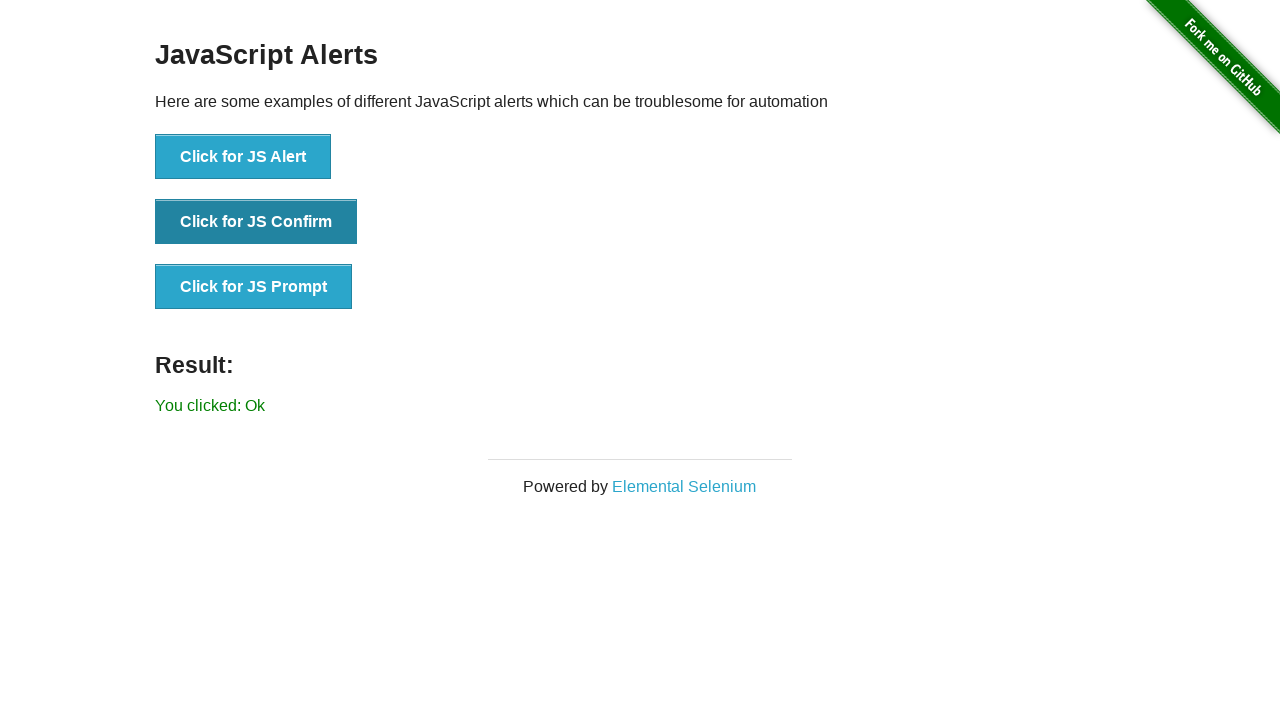